Tests interaction with multiple frames on a demo page by clicking and filling textboxes in five different frames with different values, validating the input in the first two frames.

Starting URL: https://ui.vision/demo/webtest/frames/

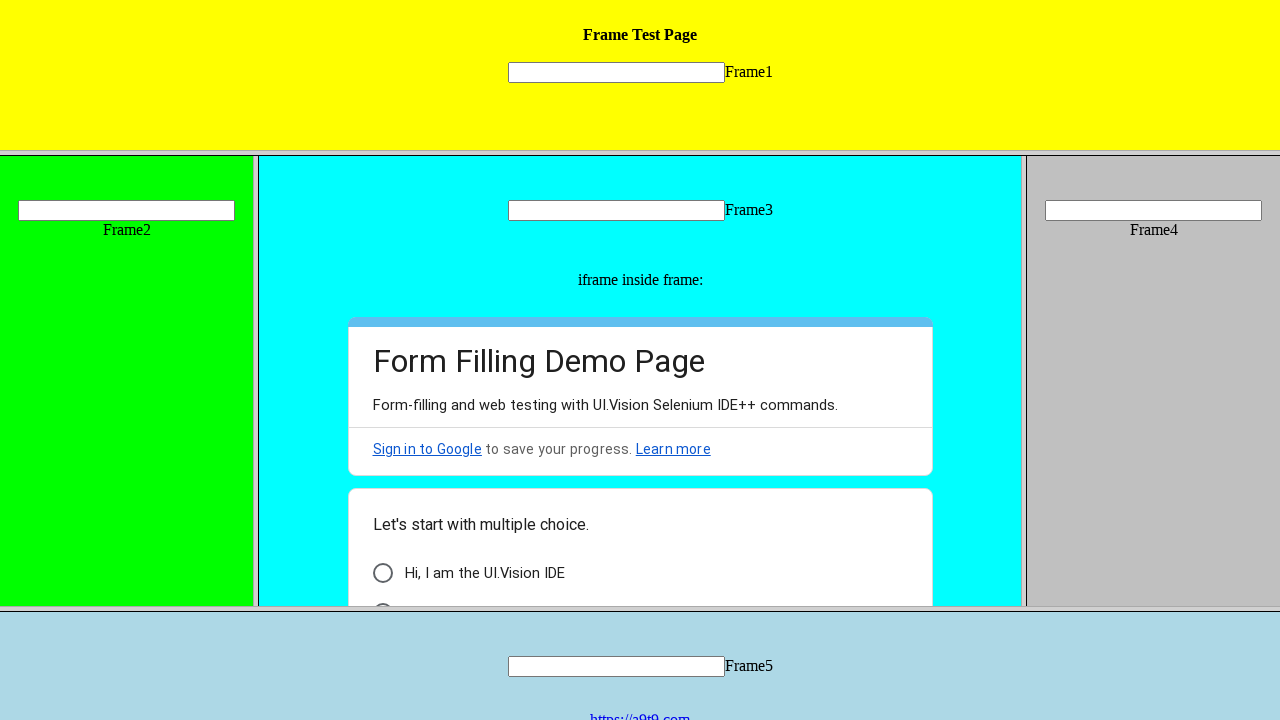

Clicked textbox in frame 0 at (616, 72) on frame >> nth=0 >> internal:control=enter-frame >> internal:role=textbox
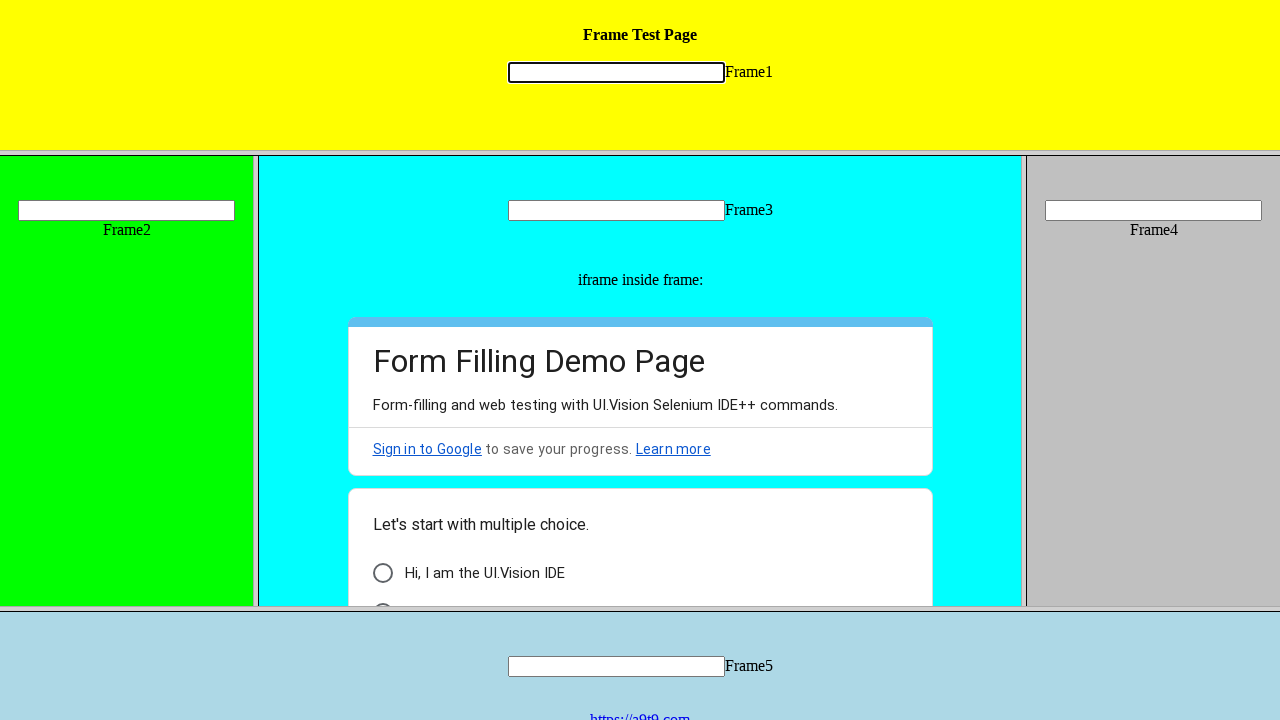

Filled textbox in frame 0 with 'hi' on frame >> nth=0 >> internal:control=enter-frame >> internal:role=textbox
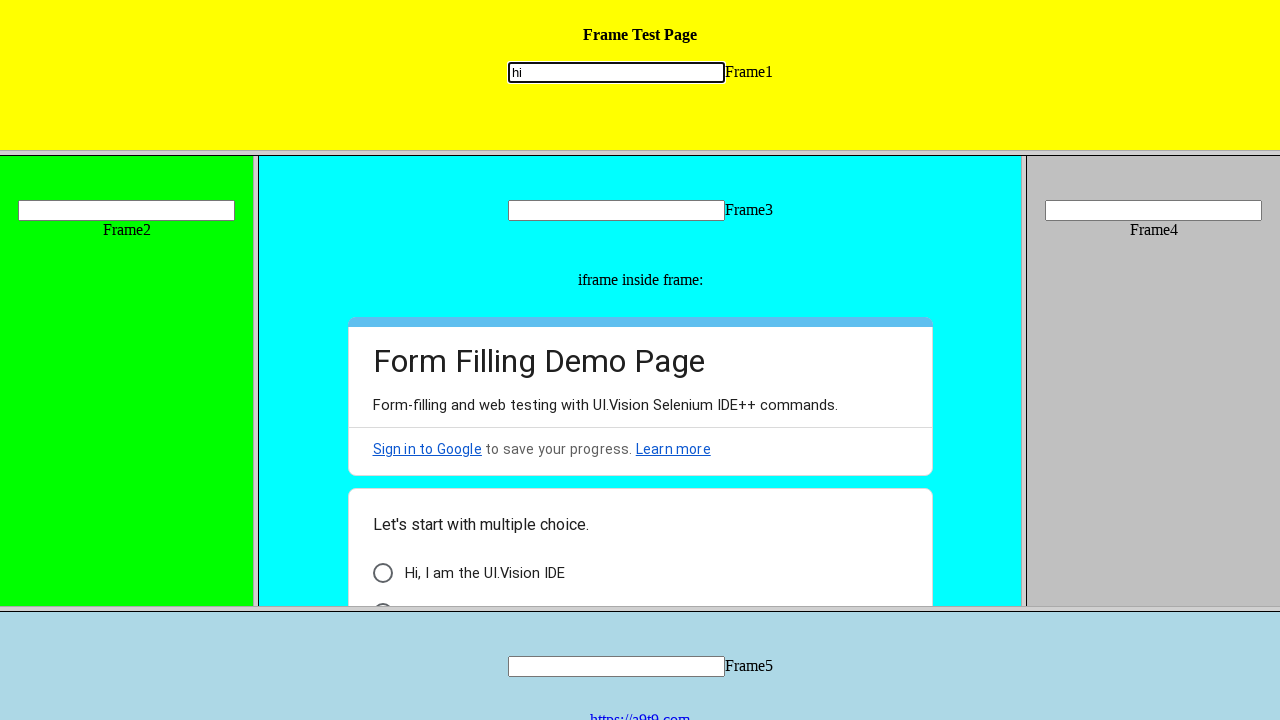

Clicked textbox in frame 1 at (126, 210) on frame >> nth=1 >> internal:control=enter-frame >> internal:role=textbox
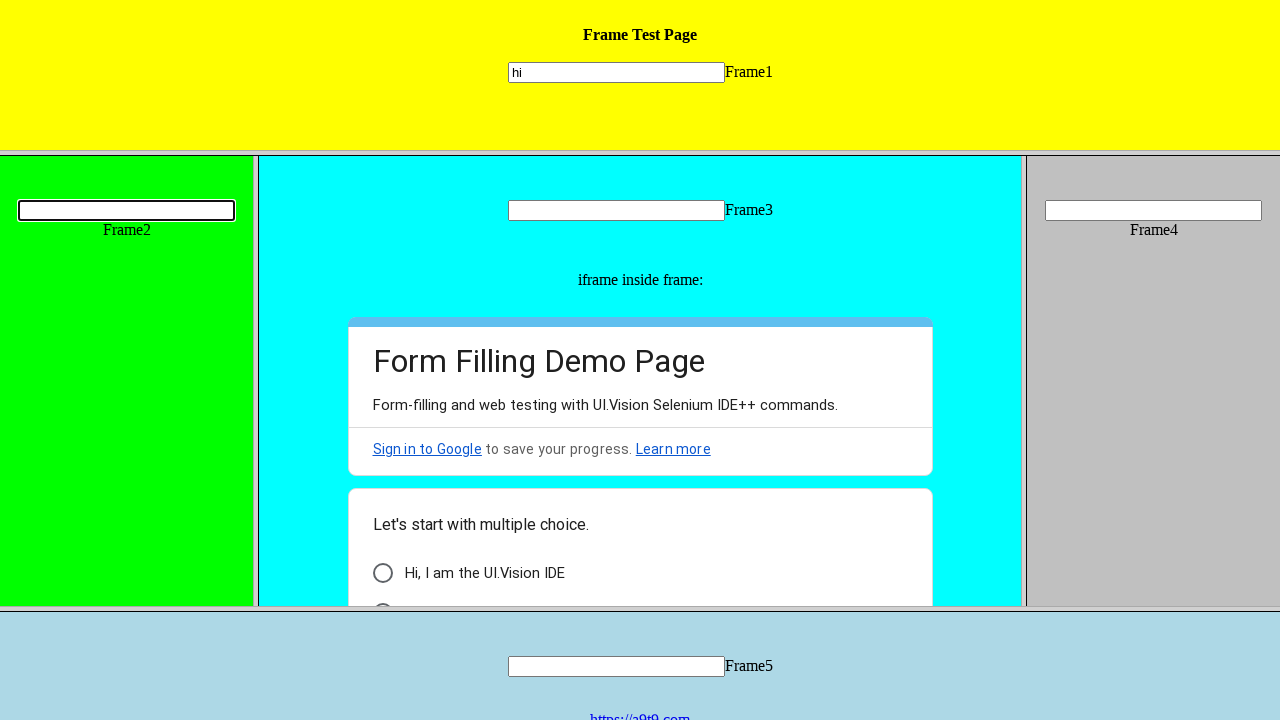

Filled textbox in frame 1 with 'hello' on frame >> nth=1 >> internal:control=enter-frame >> internal:role=textbox
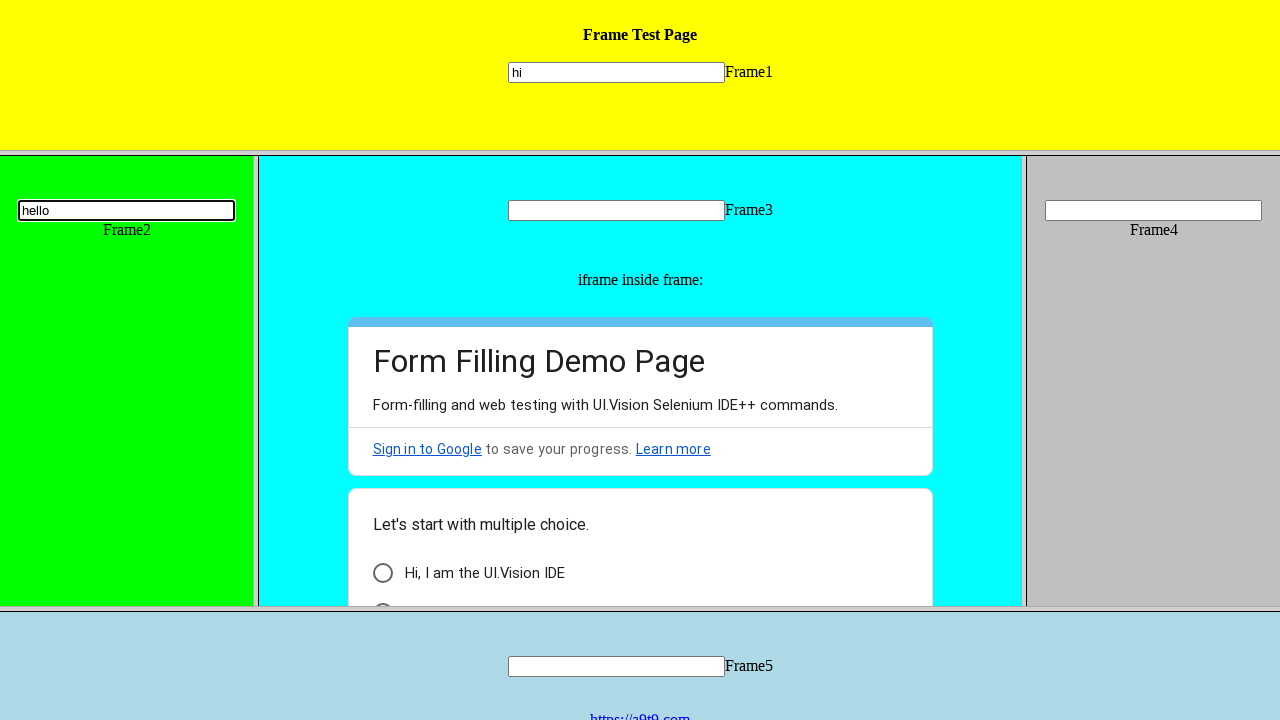

Clicked textbox in frame 2 at (616, 210) on frame >> nth=2 >> internal:control=enter-frame >> internal:role=textbox
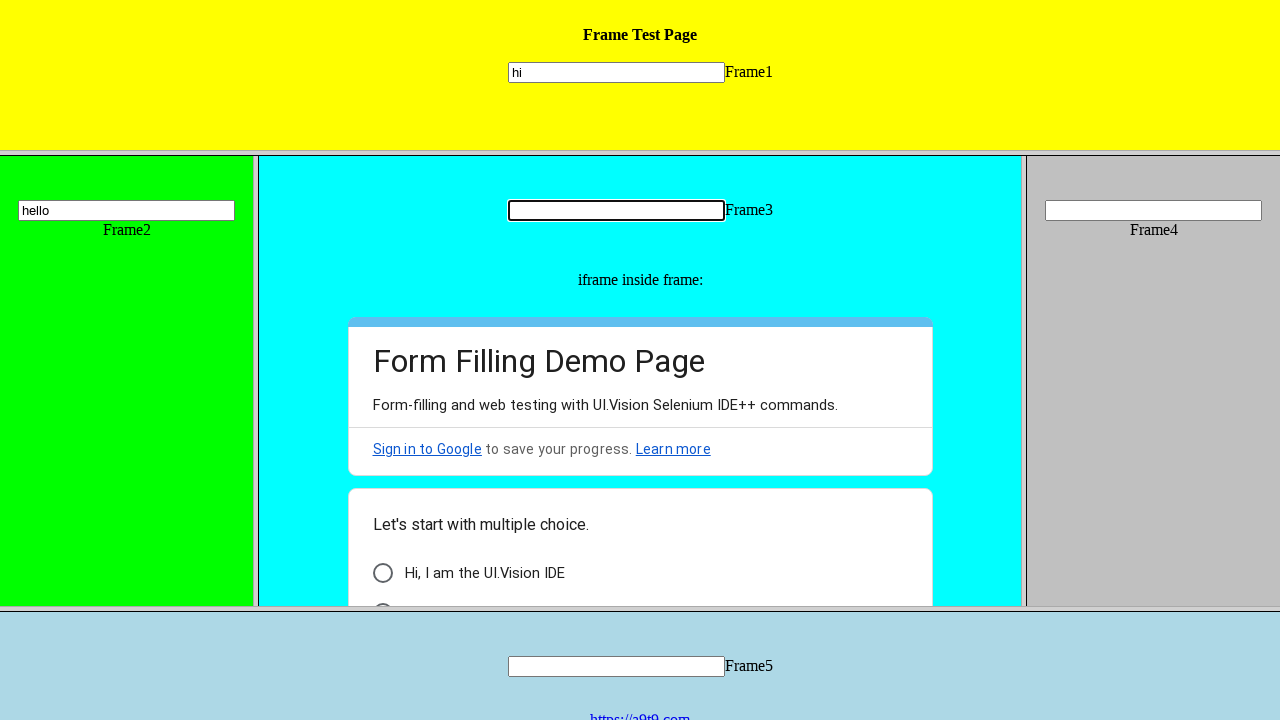

Filled textbox in frame 2 with 'hey' on frame >> nth=2 >> internal:control=enter-frame >> internal:role=textbox
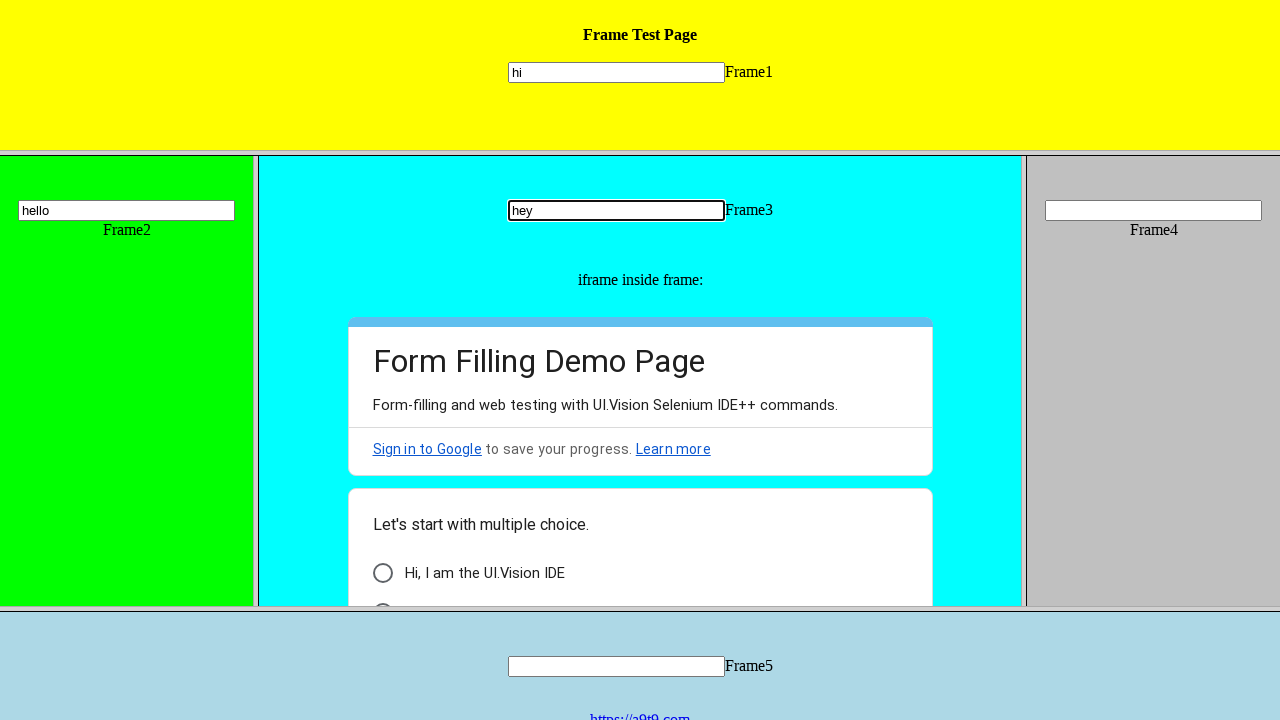

Clicked textbox in frame 3 at (1154, 210) on frame >> nth=3 >> internal:control=enter-frame >> internal:role=textbox
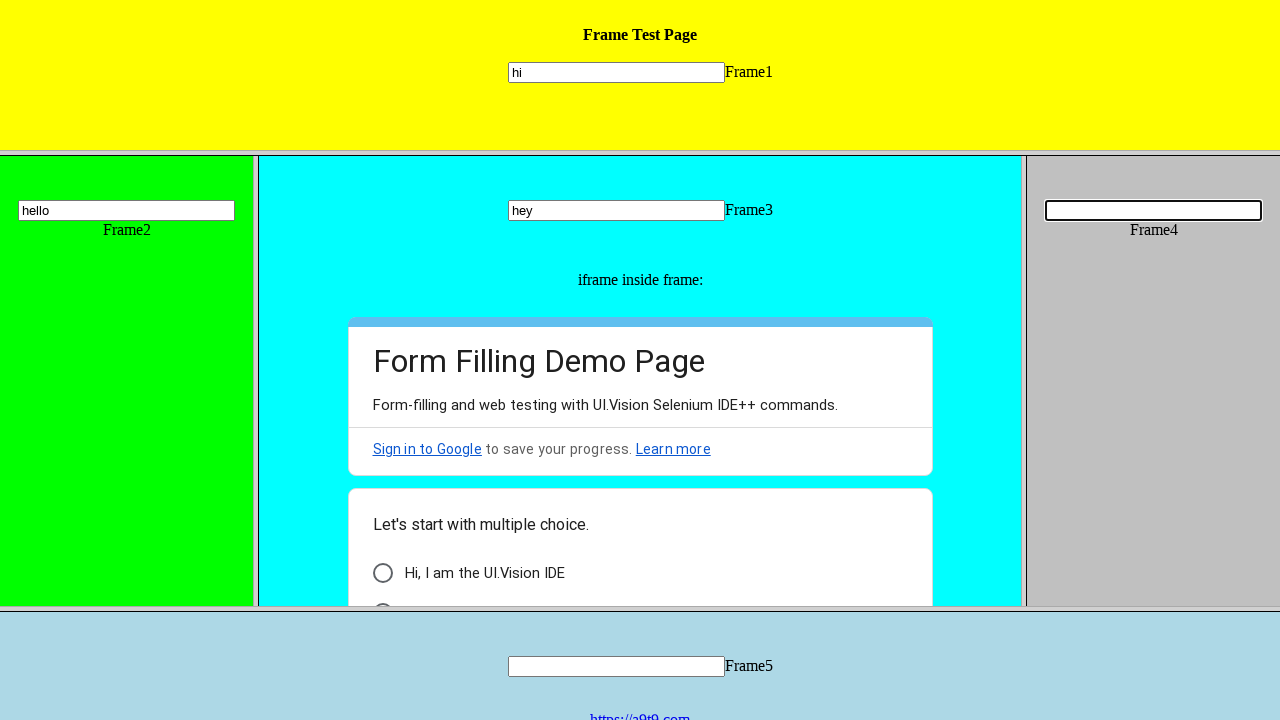

Filled textbox in frame 3 with 'blue' on frame >> nth=3 >> internal:control=enter-frame >> internal:role=textbox
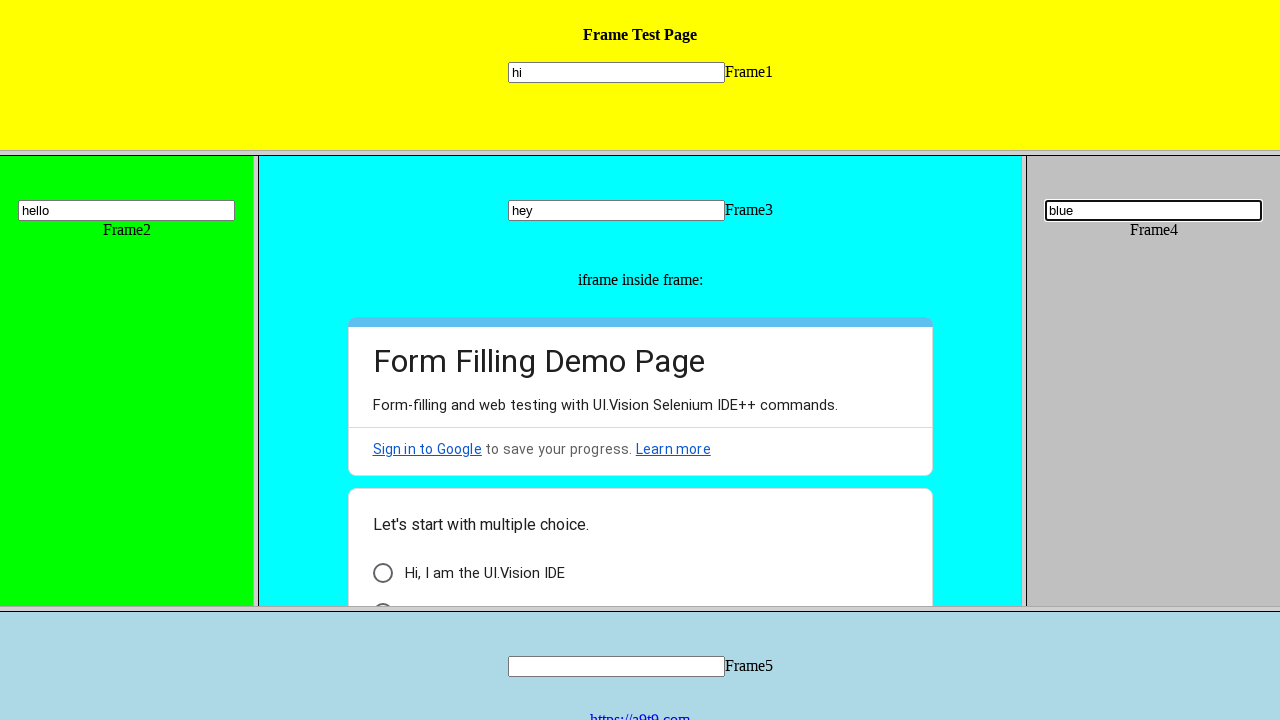

Clicked textbox in frame 4 at (616, 666) on frame >> nth=4 >> internal:control=enter-frame >> internal:role=textbox
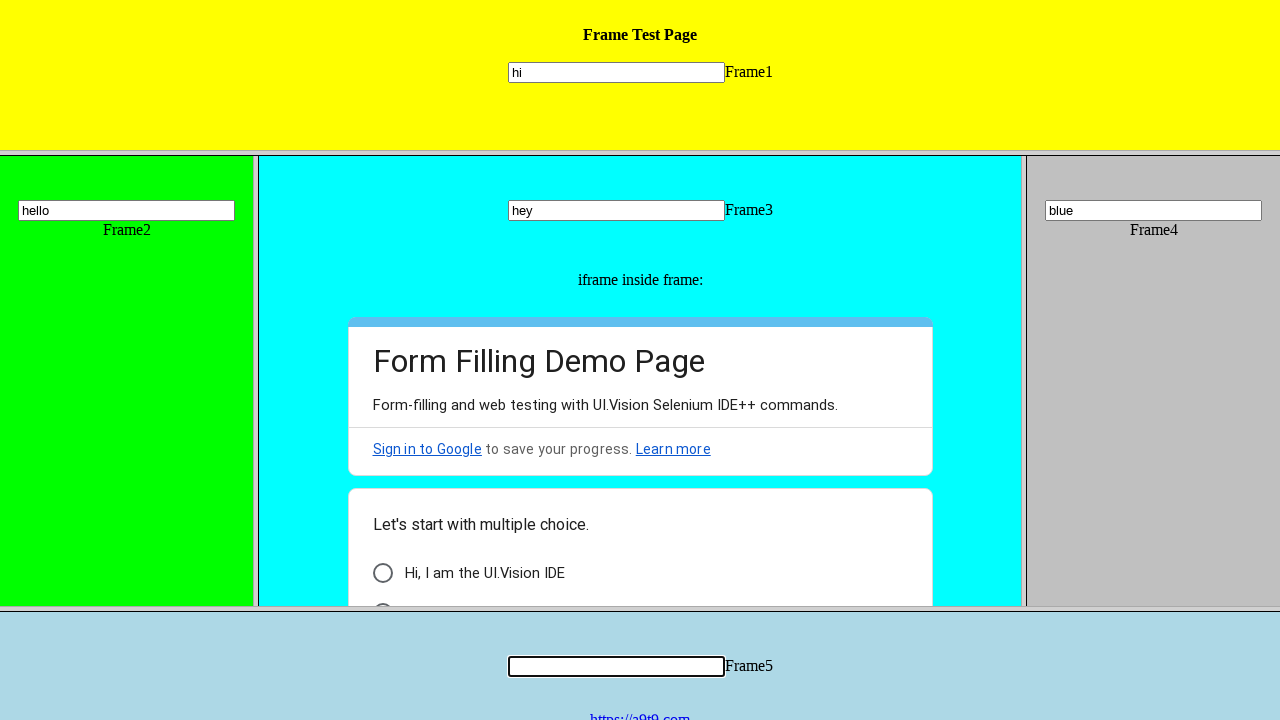

Filled textbox in frame 4 with 'bye' on frame >> nth=4 >> internal:control=enter-frame >> internal:role=textbox
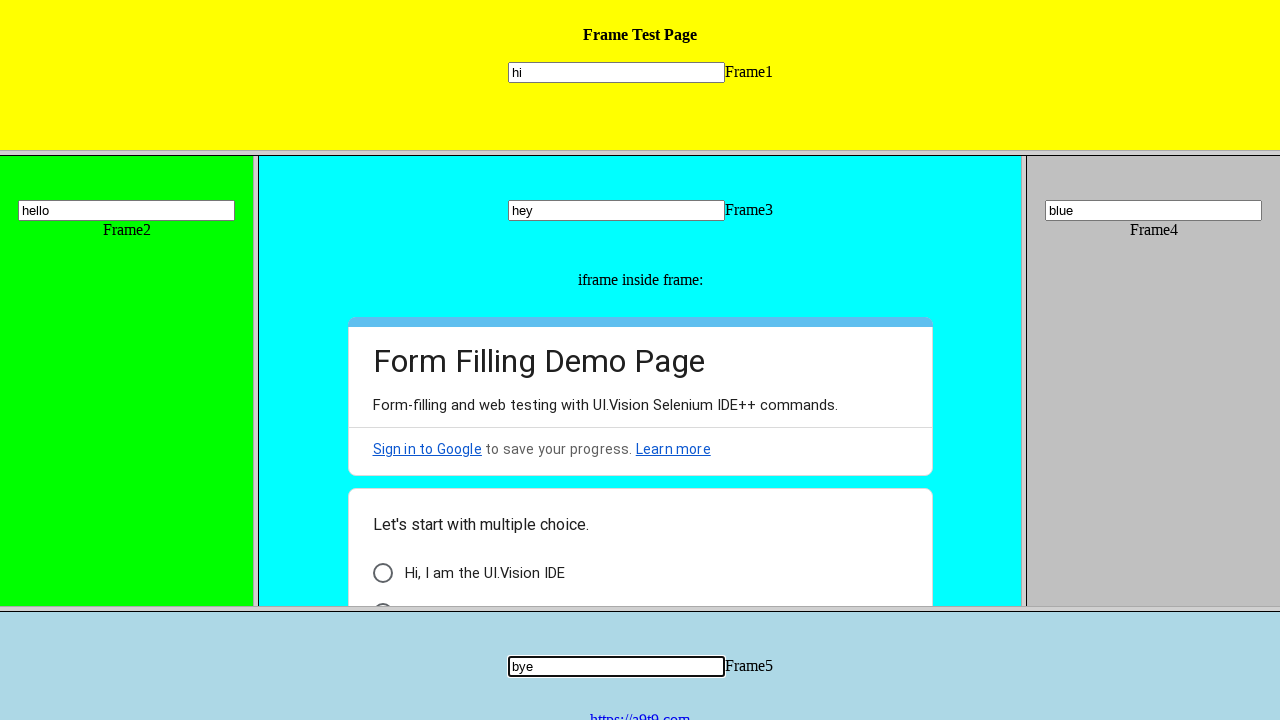

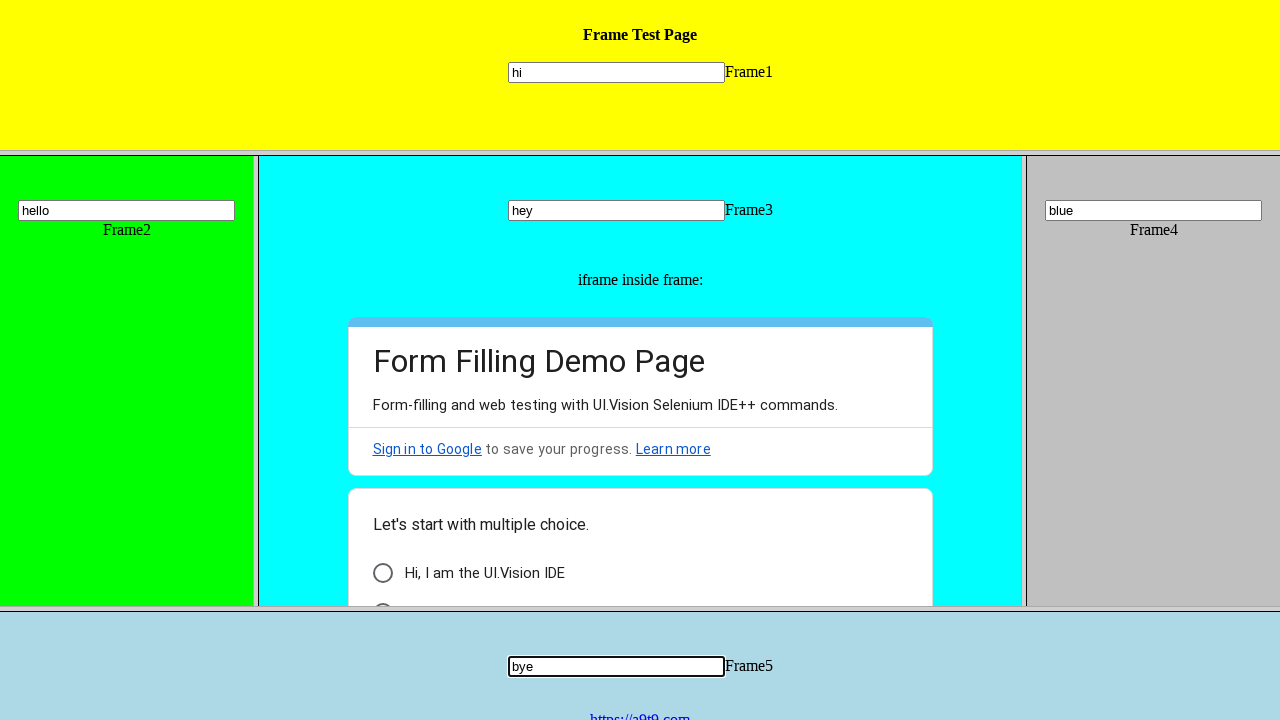